Tests a registration form by filling in first name, last name, address fields, clearing the first name field, and selecting gender

Starting URL: https://demo.automationtesting.in/Register.html

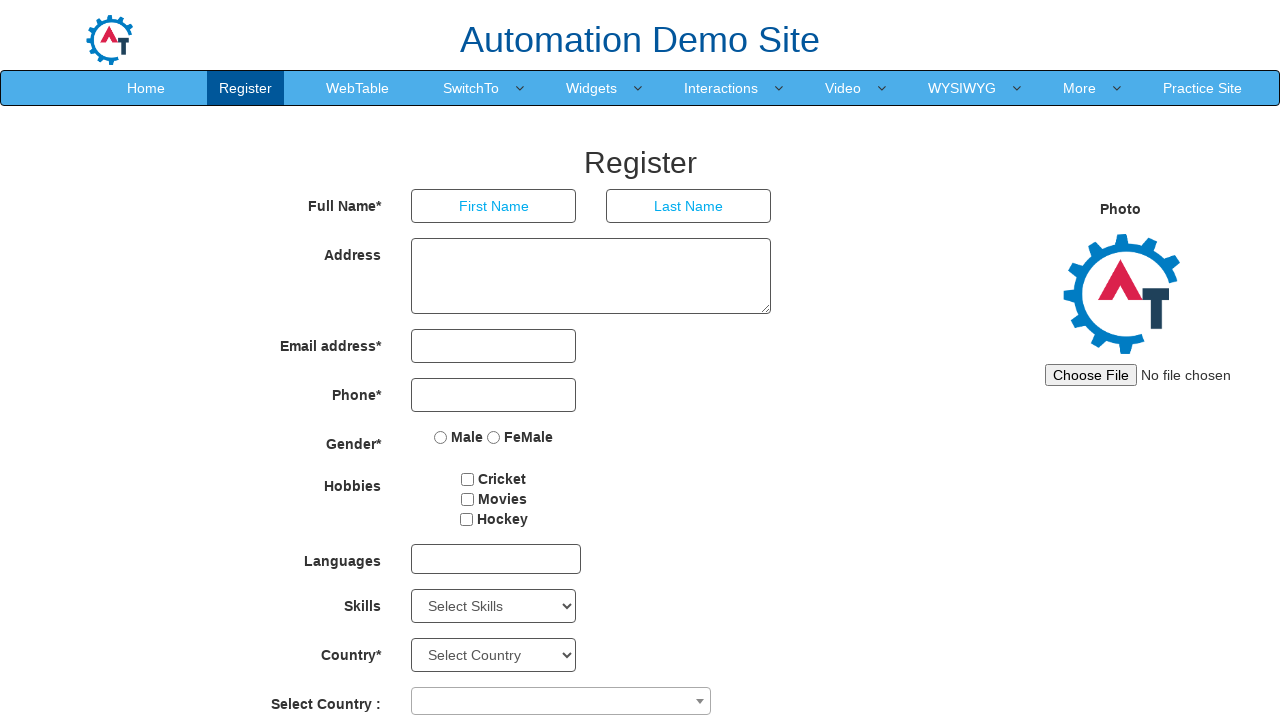

Filled first name field with 'Test' on //input[@placeholder='First Name']
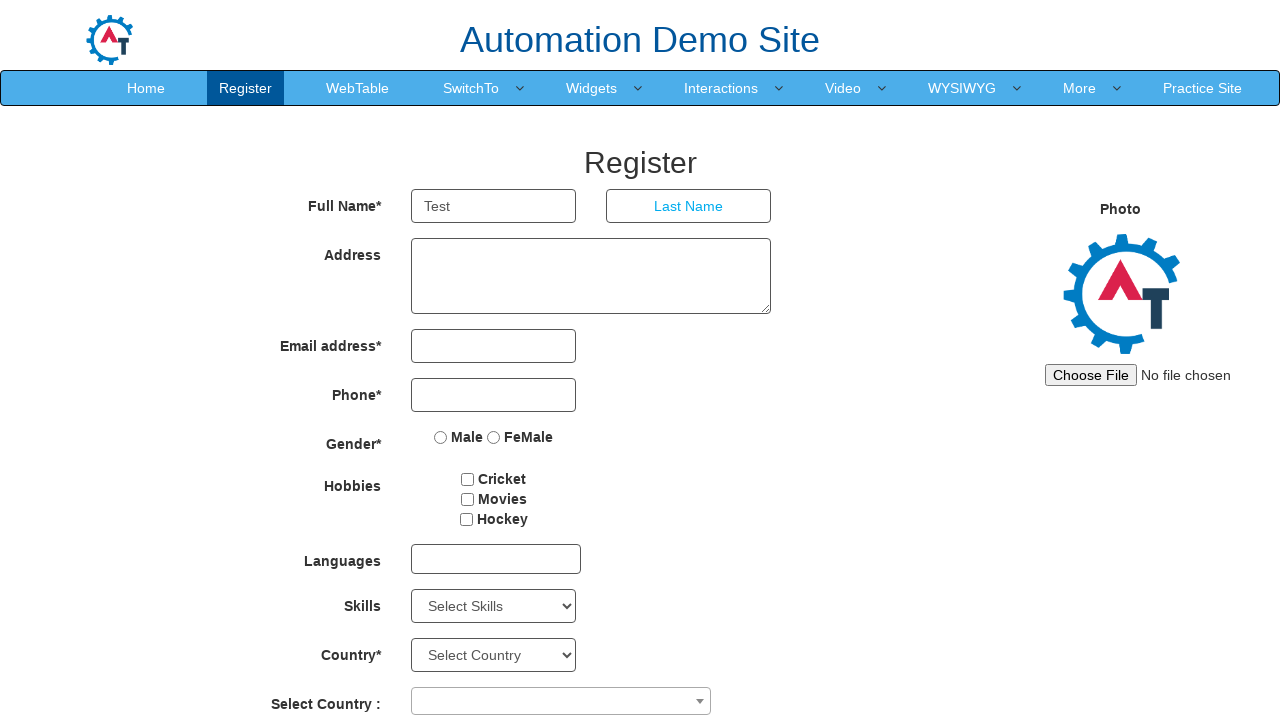

Filled last name field with 'Java' on //input[@placeholder='Last Name']
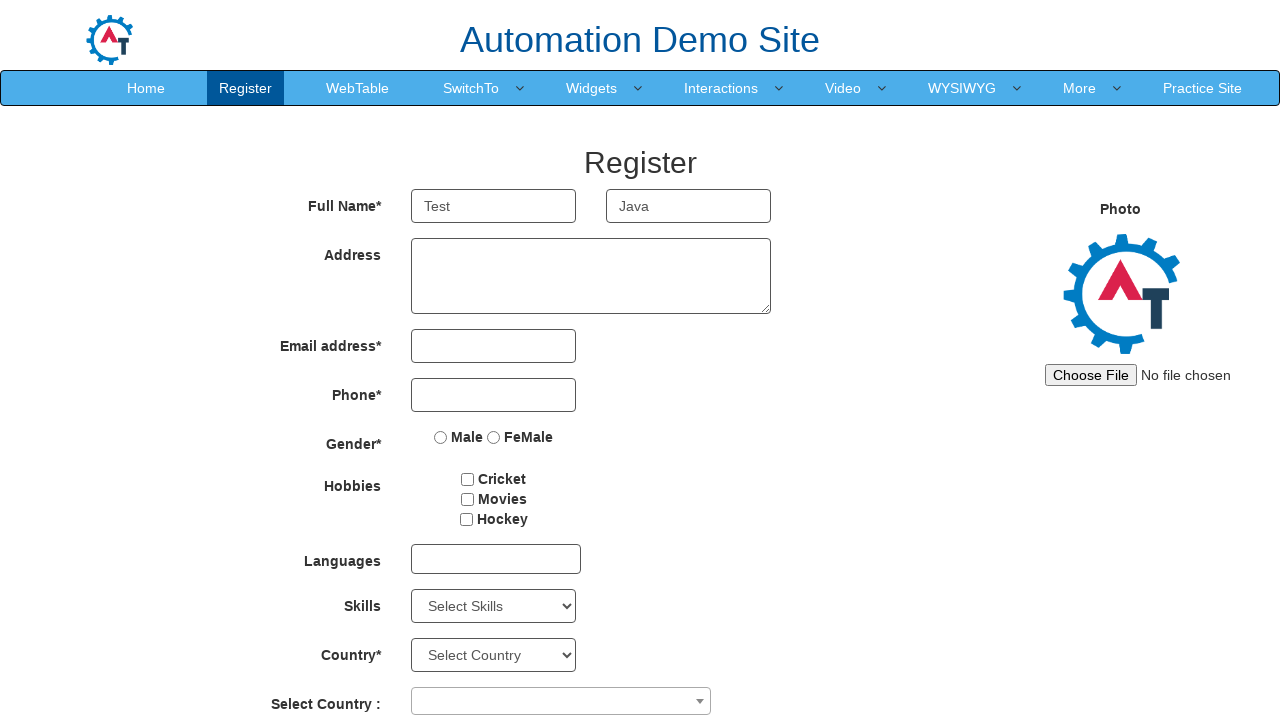

Filled address field with 'Chennai' on //textarea[@ng-model='Adress']
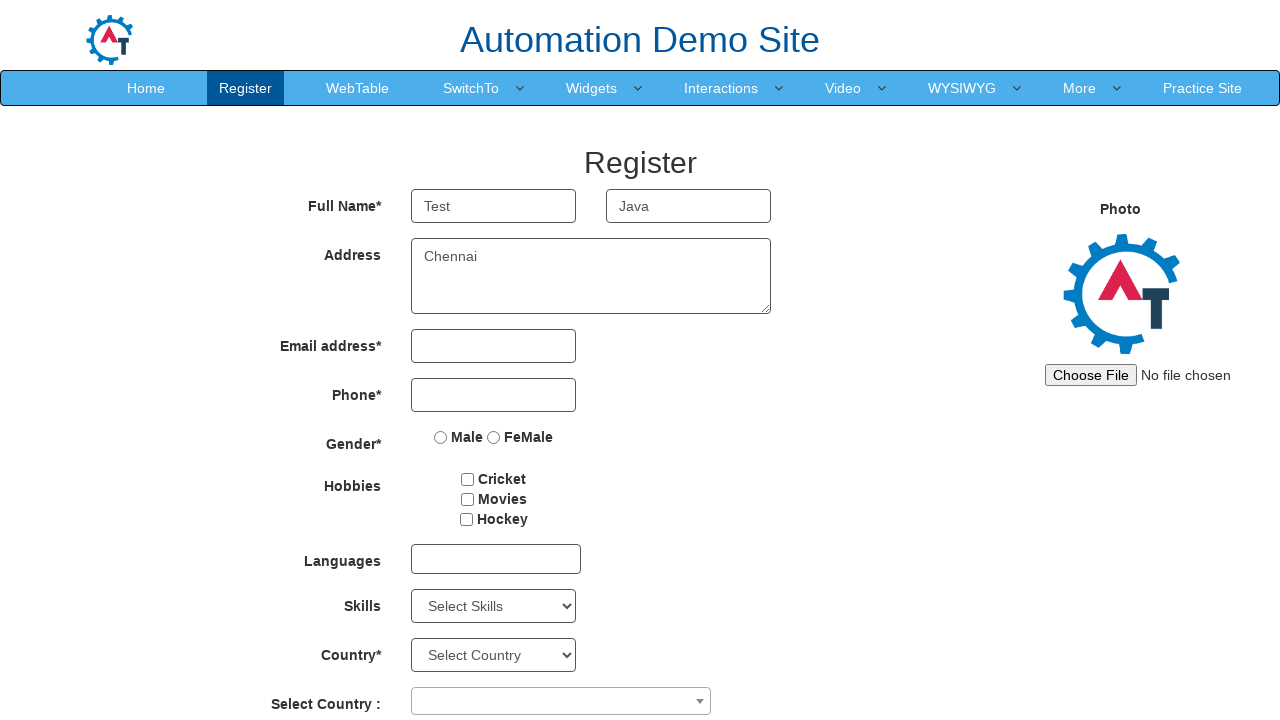

Cleared first name field on //input[@placeholder='First Name']
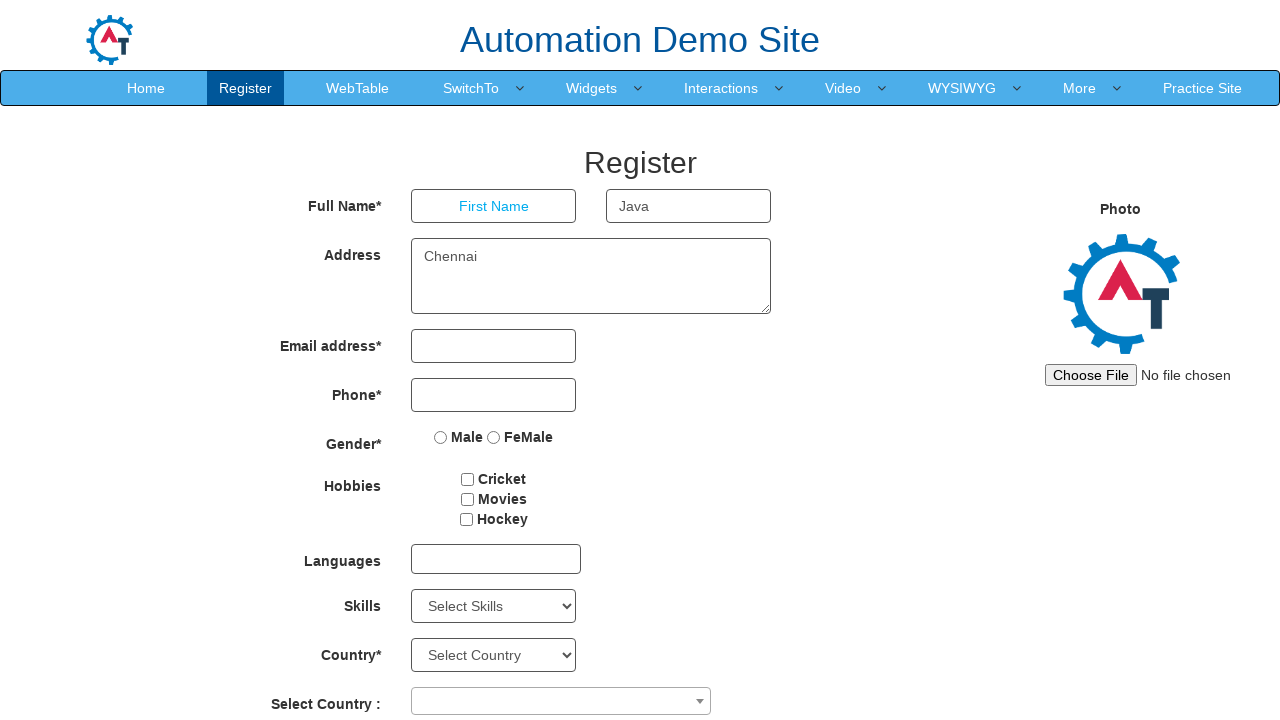

Selected Male gender radio button at (441, 437) on xpath=//input[@value='Male']
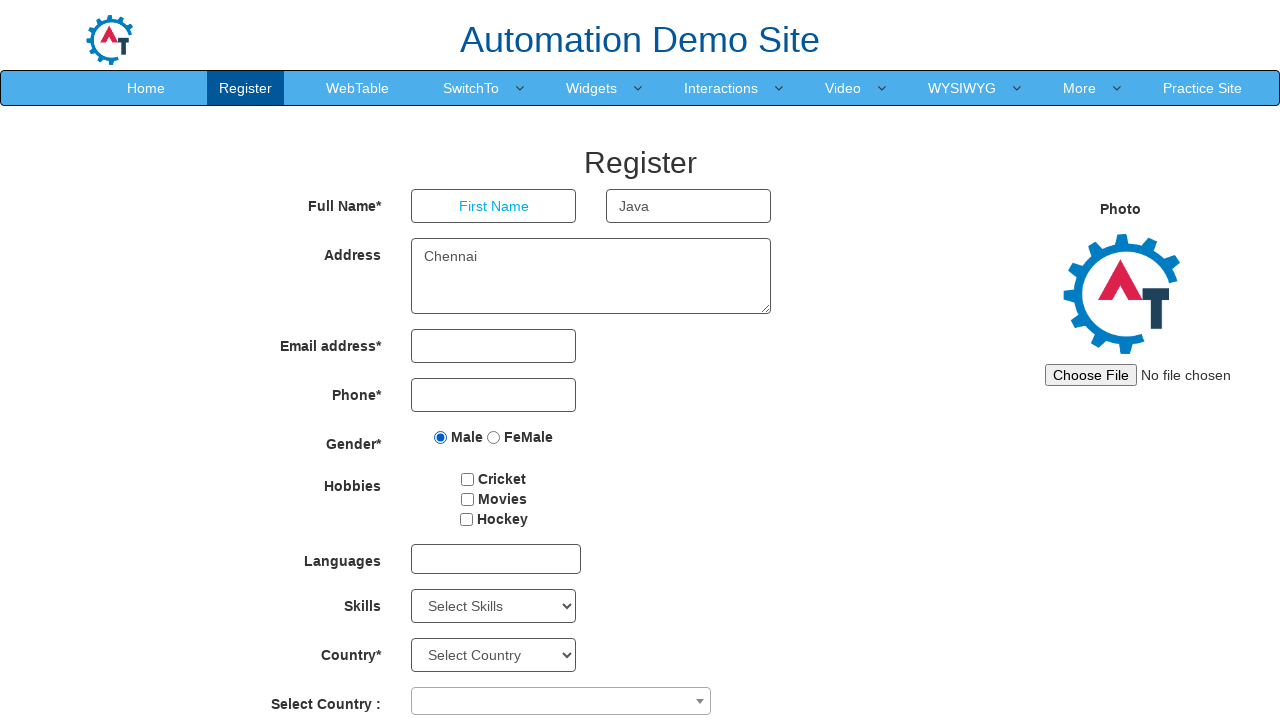

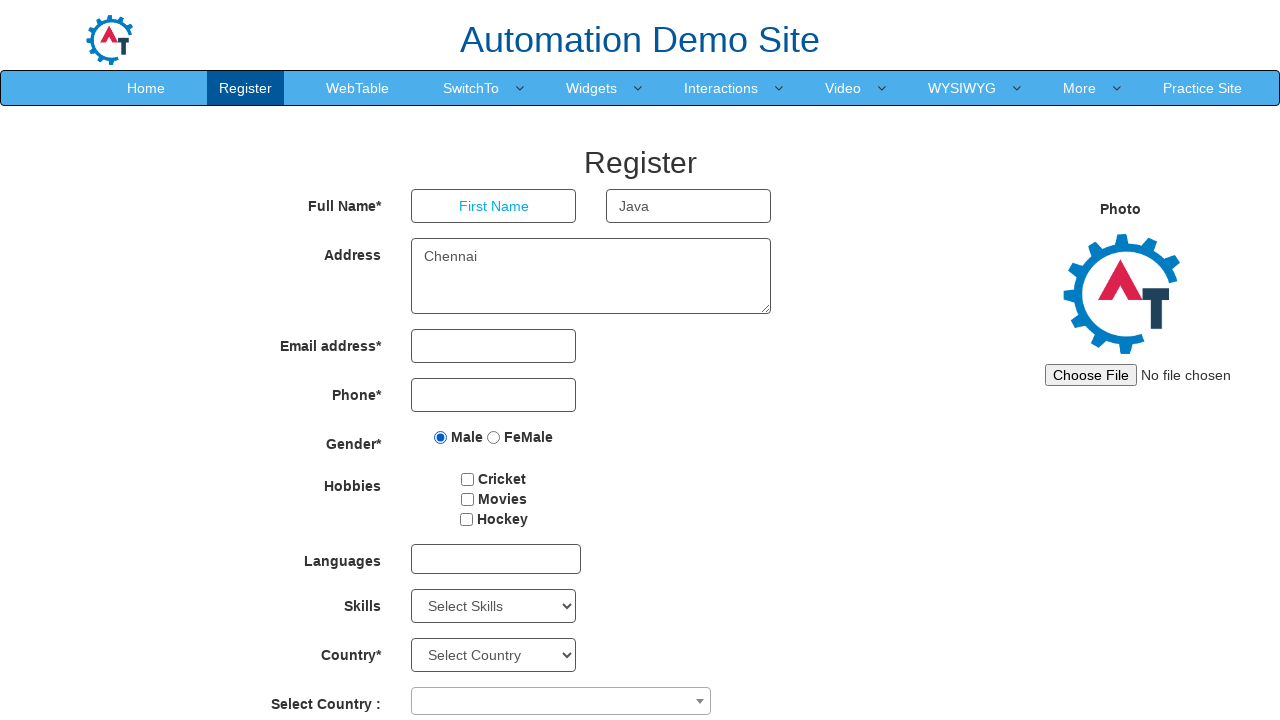